Tests the registration form by navigating to a demo register page, filling in username and email fields, clicking the register button, and verifying the result contains the submitted information.

Starting URL: https://material.playwrightvn.com/

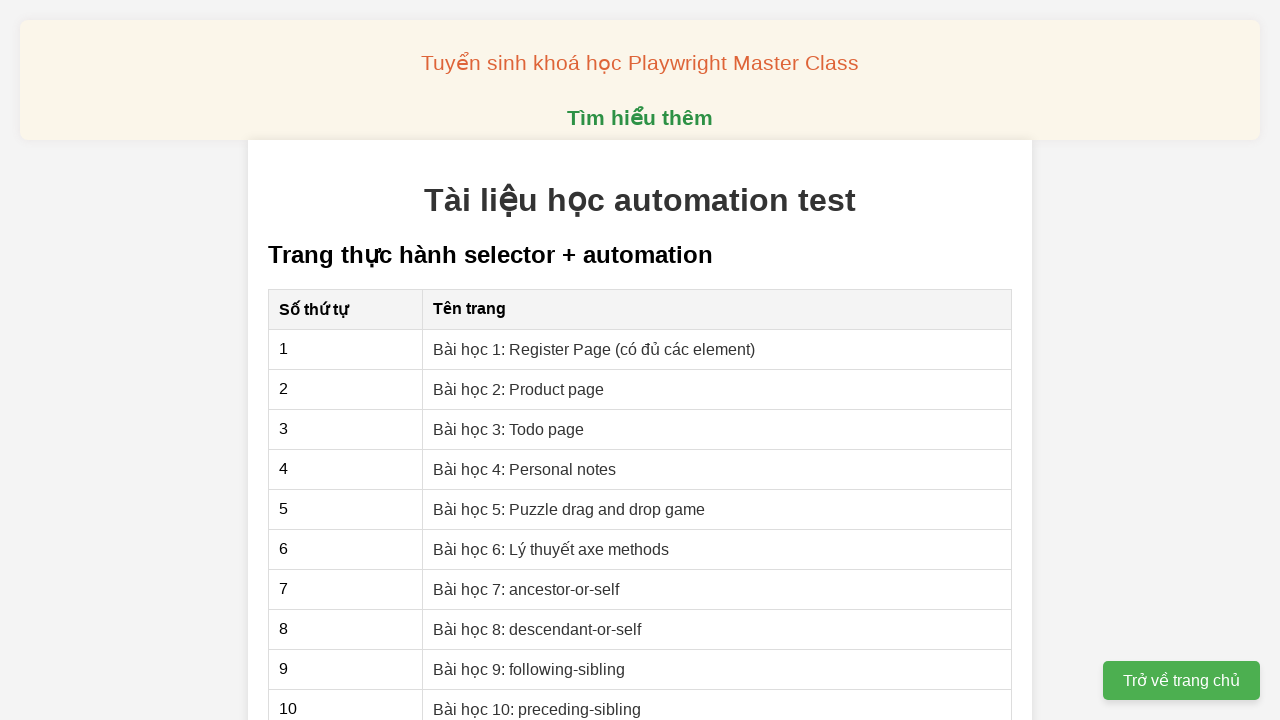

Clicked on 'Bài học 1: Register Page' link at (594, 349) on text=Bài học 1: Register Page
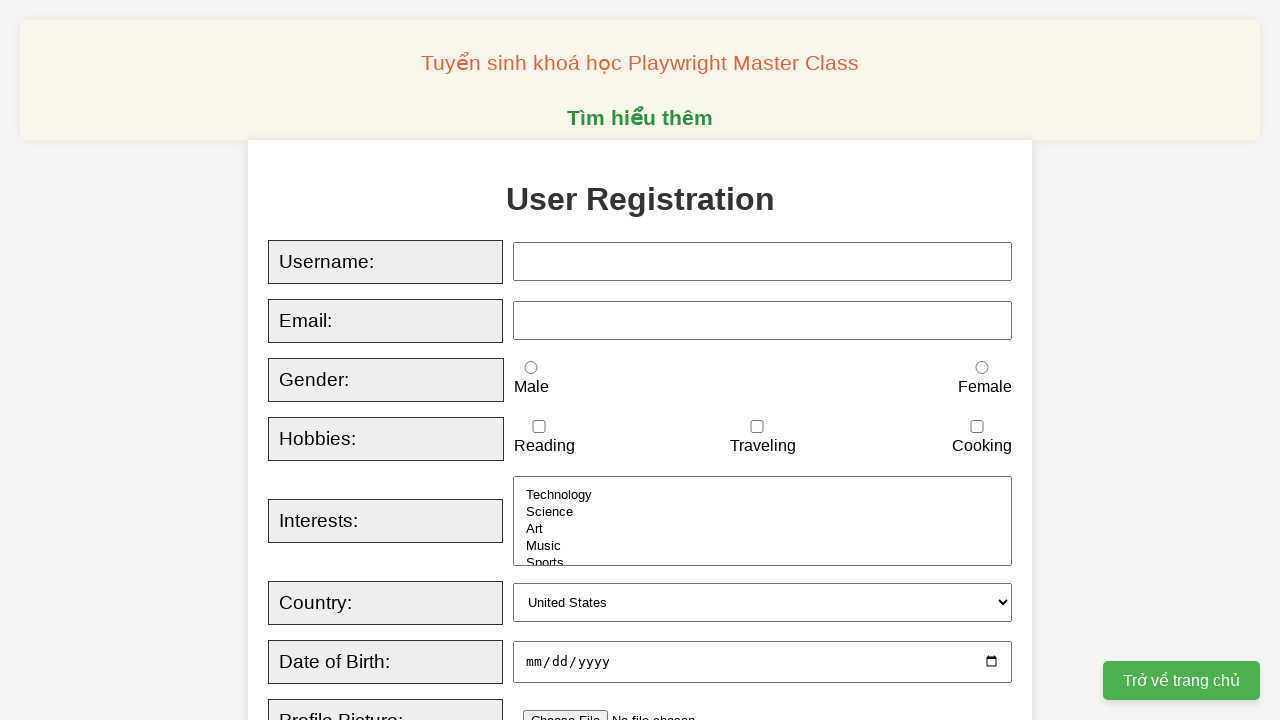

Registration form loaded with username field visible
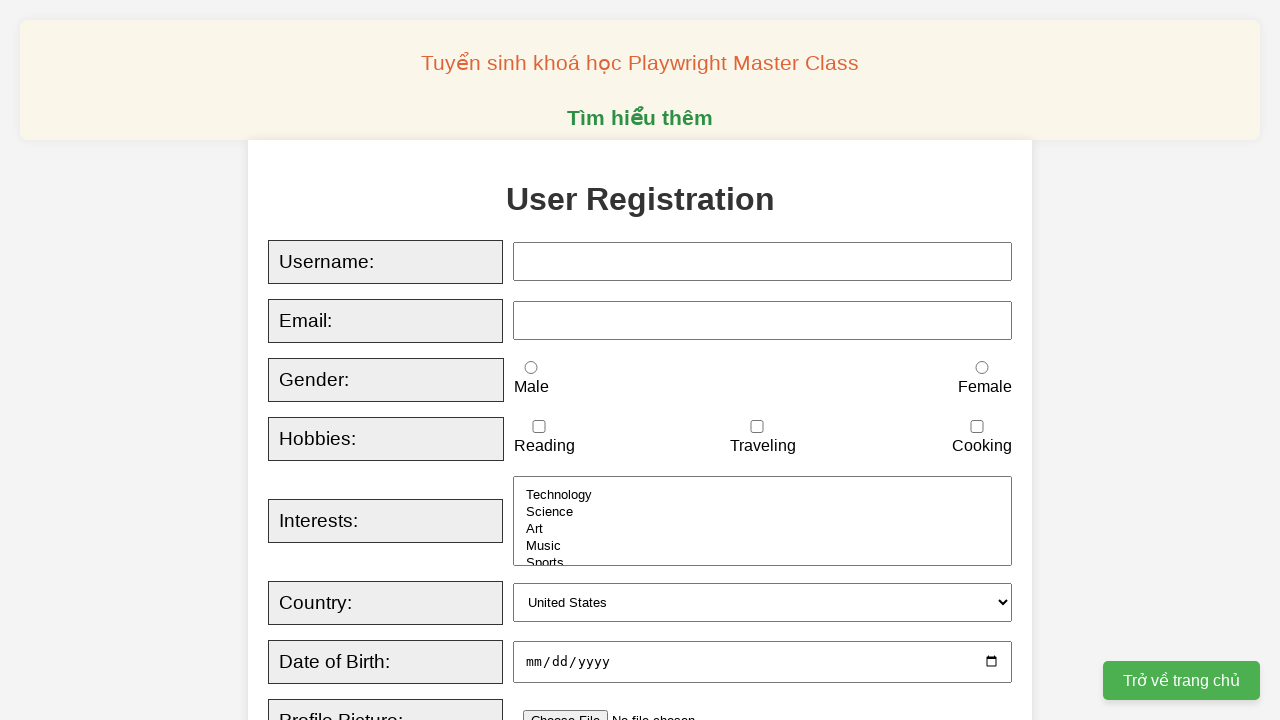

Filled username field with 'johndoe_2024' on input[id='username'], input[name='username']
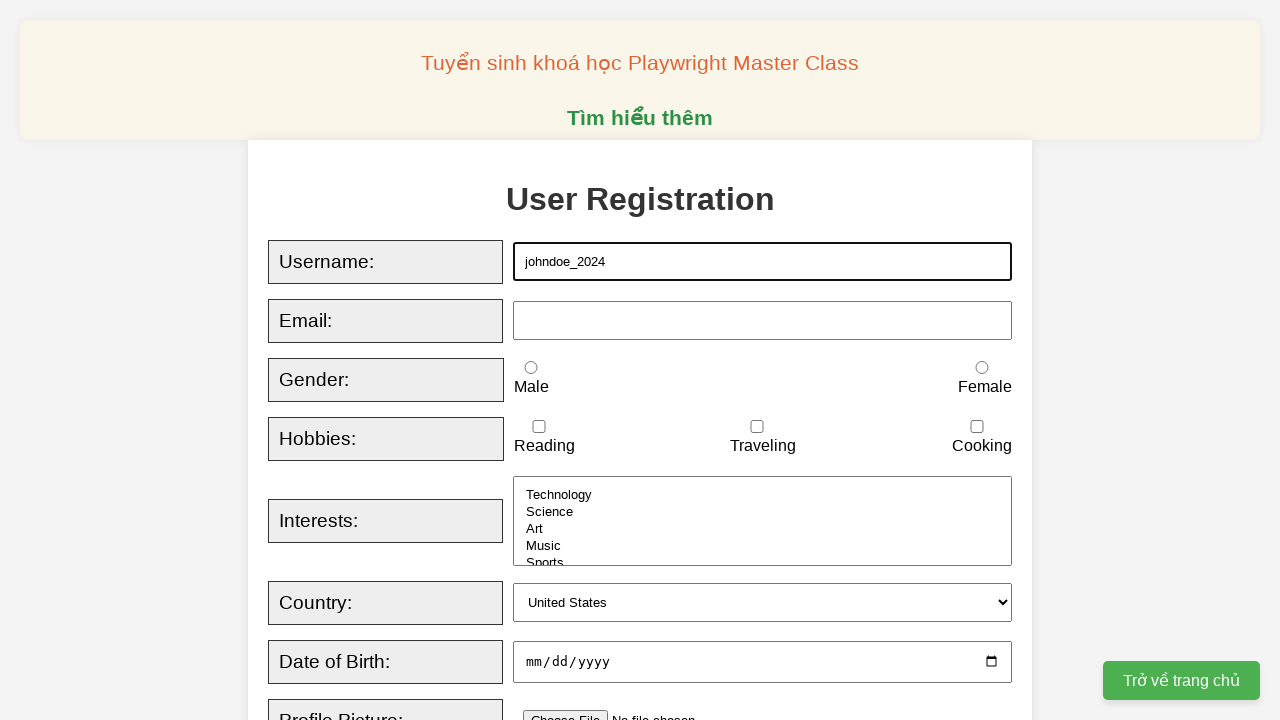

Filled email field with 'johndoe2024@example.com' on input[id='email'], input[name='email']
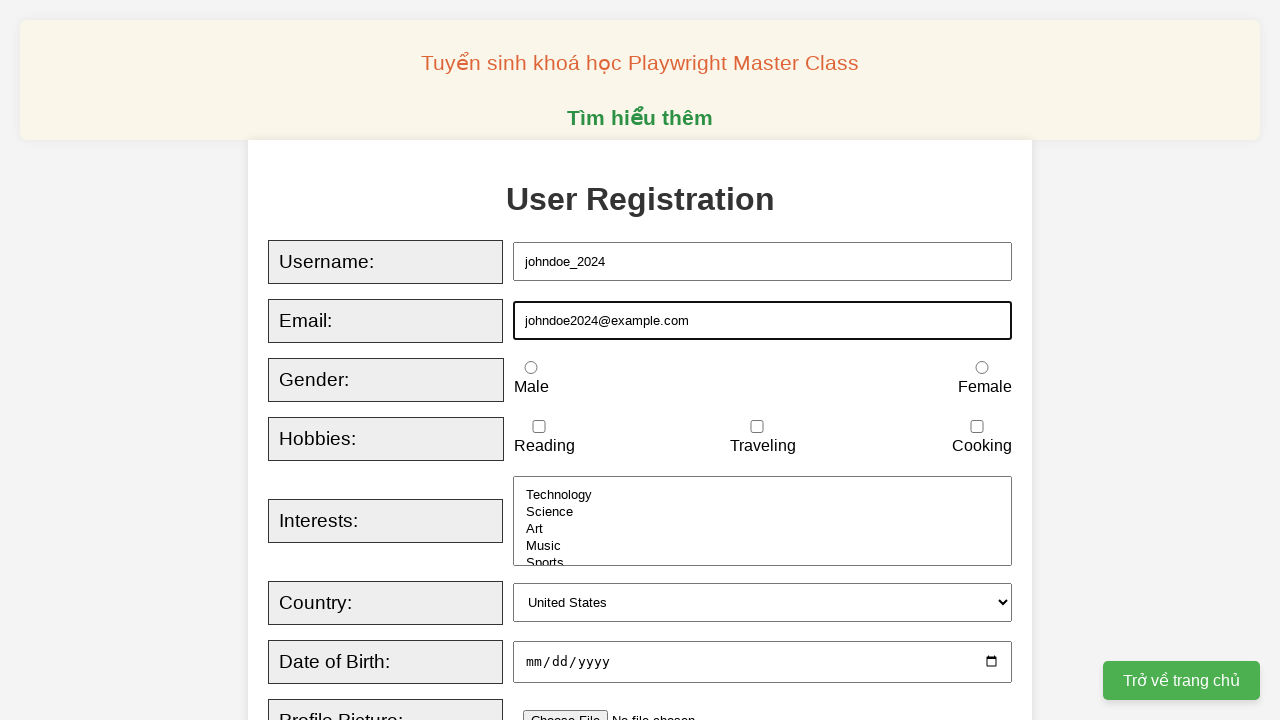

Clicked the Register button at (528, 360) on button:has-text('Register'), input[type='submit']
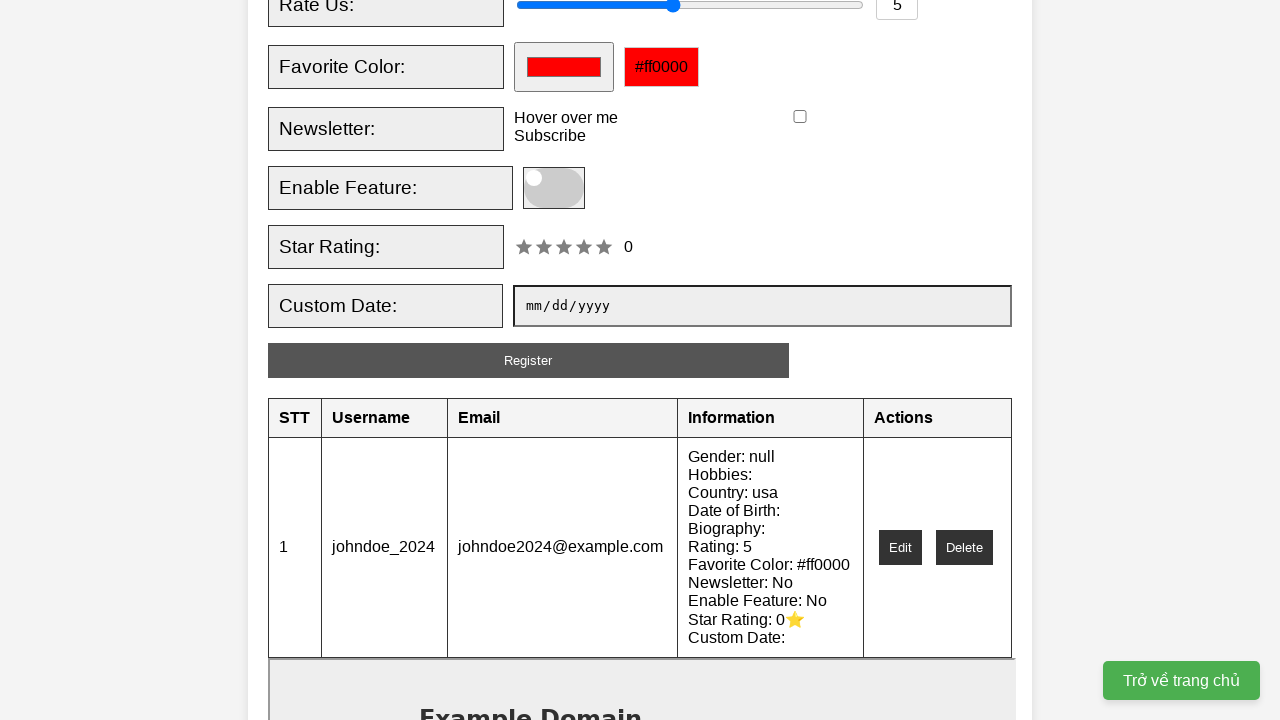

Verified username 'johndoe_2024' appears in result
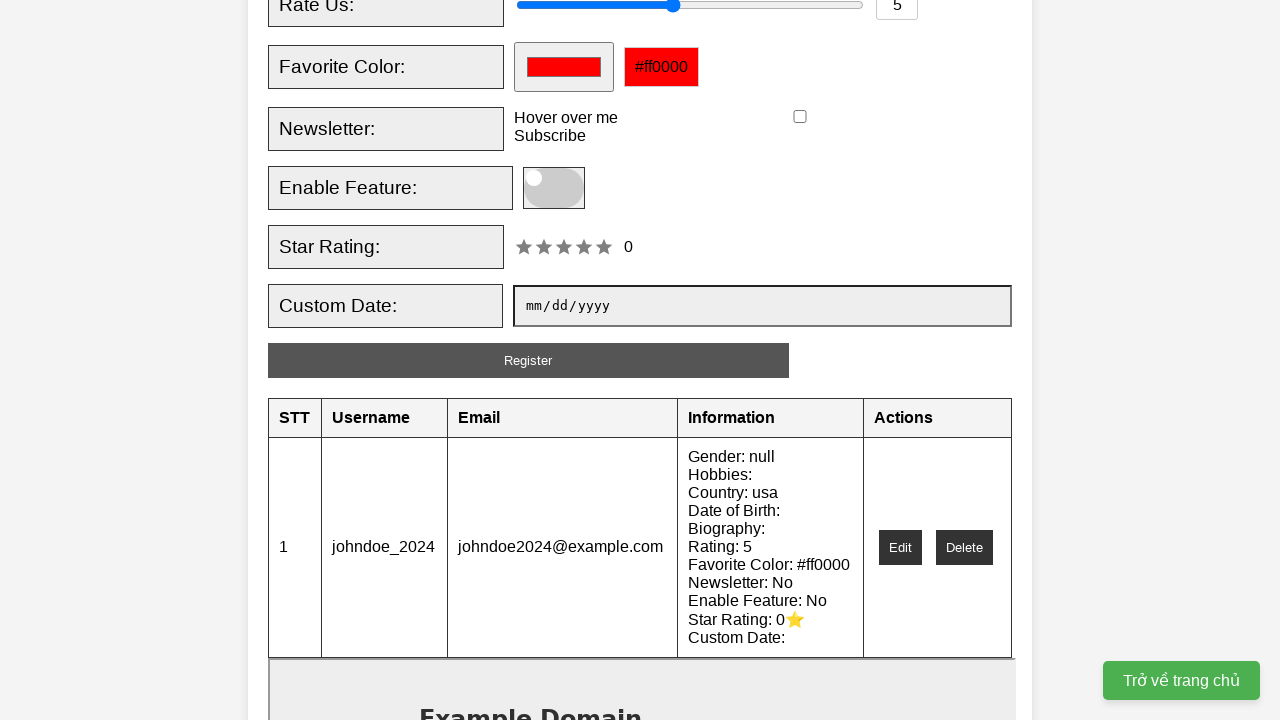

Verified email 'johndoe2024@example.com' appears in result
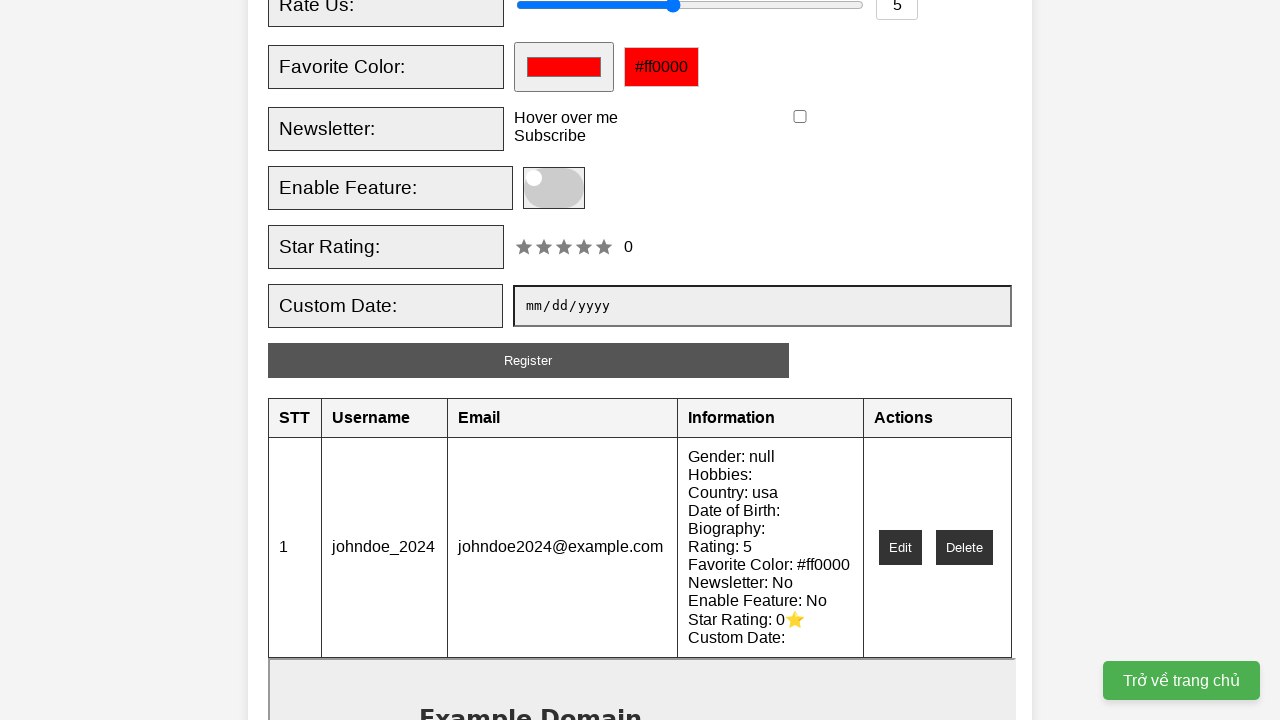

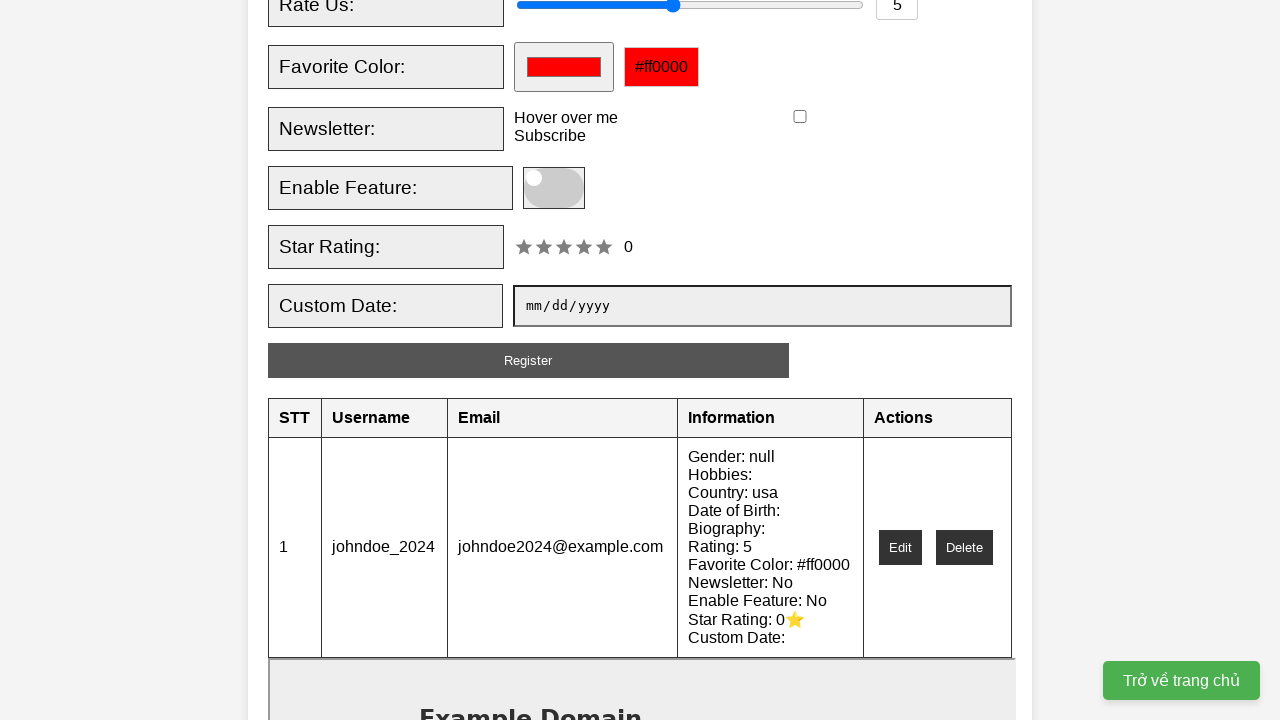